Tests passenger dropdown functionality by opening the dropdown, incrementing adult passenger count 4 times, and closing the dropdown

Starting URL: https://rahulshettyacademy.com/dropdownsPractise/

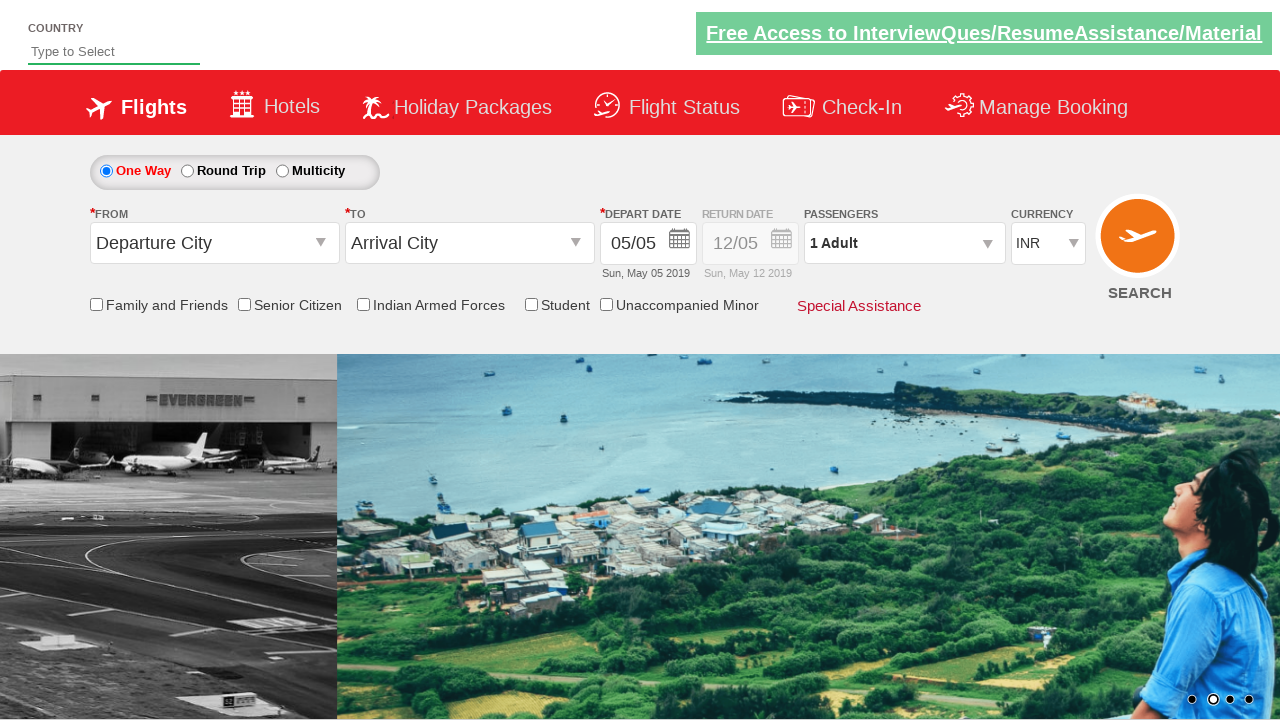

Clicked passenger info dropdown to open it at (904, 243) on #divpaxinfo
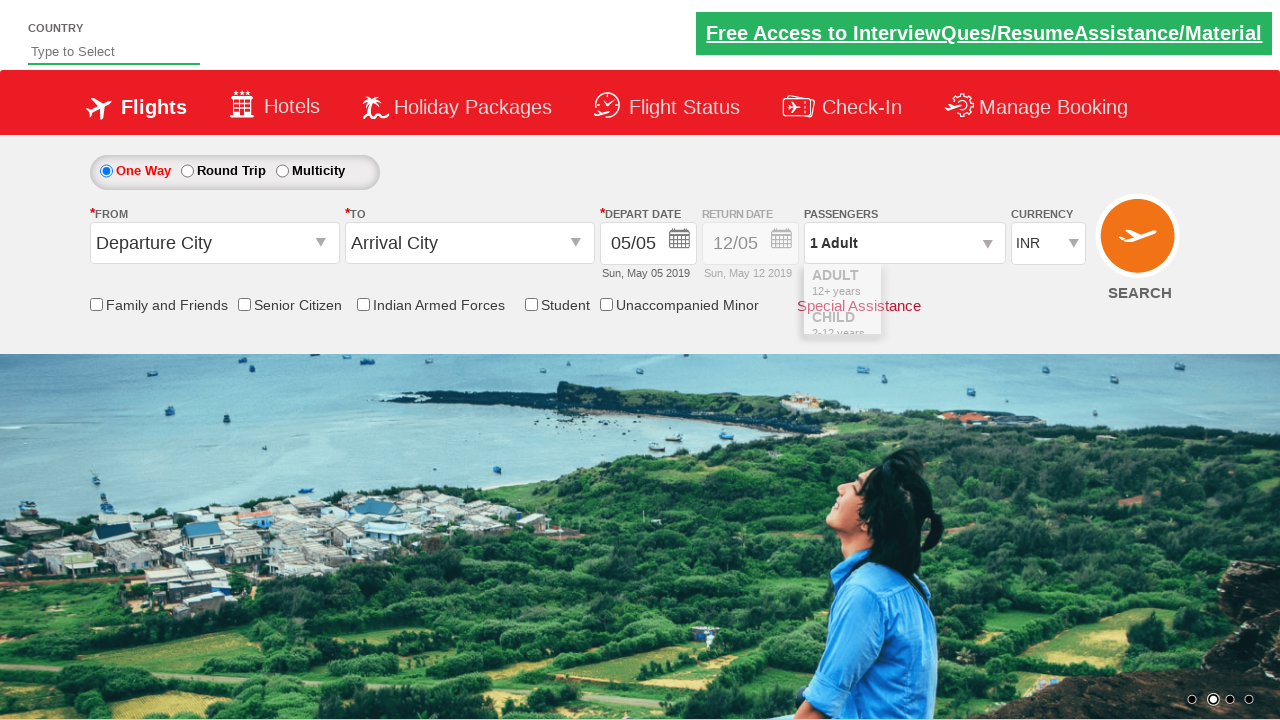

Waited for dropdown to be visible
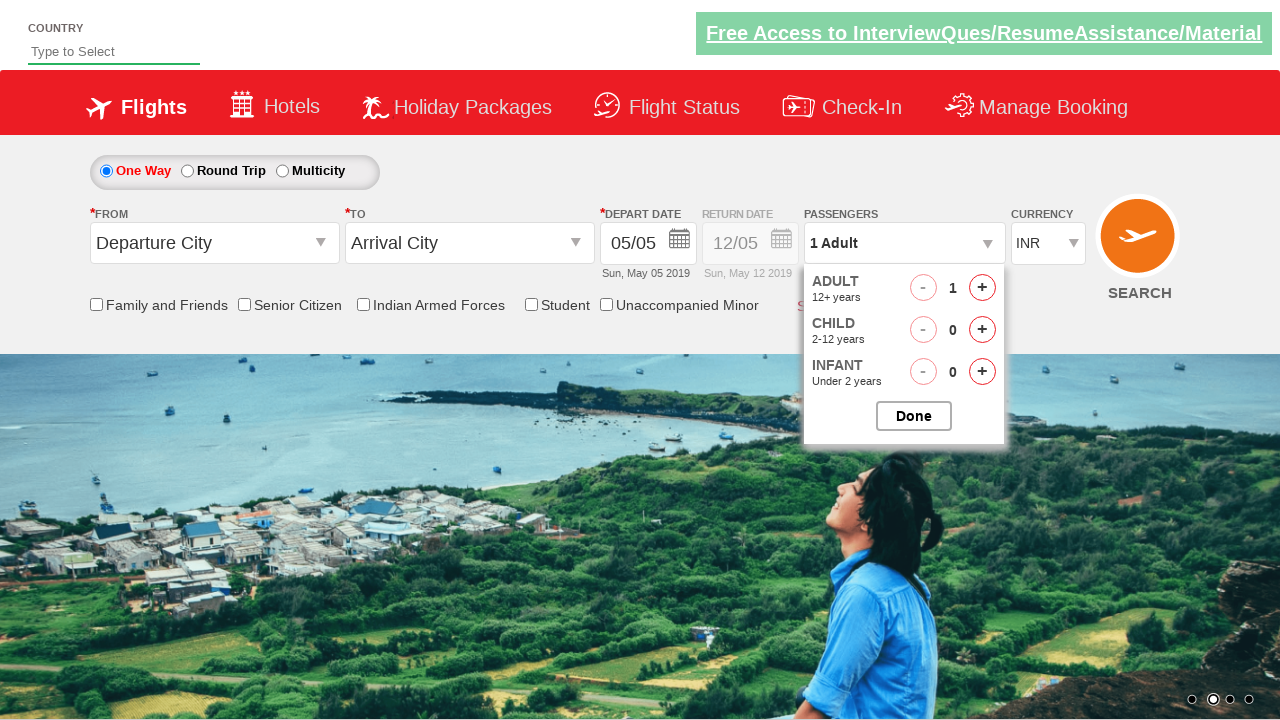

Incremented adult passenger count (iteration 1 of 4) at (982, 288) on #hrefIncAdt
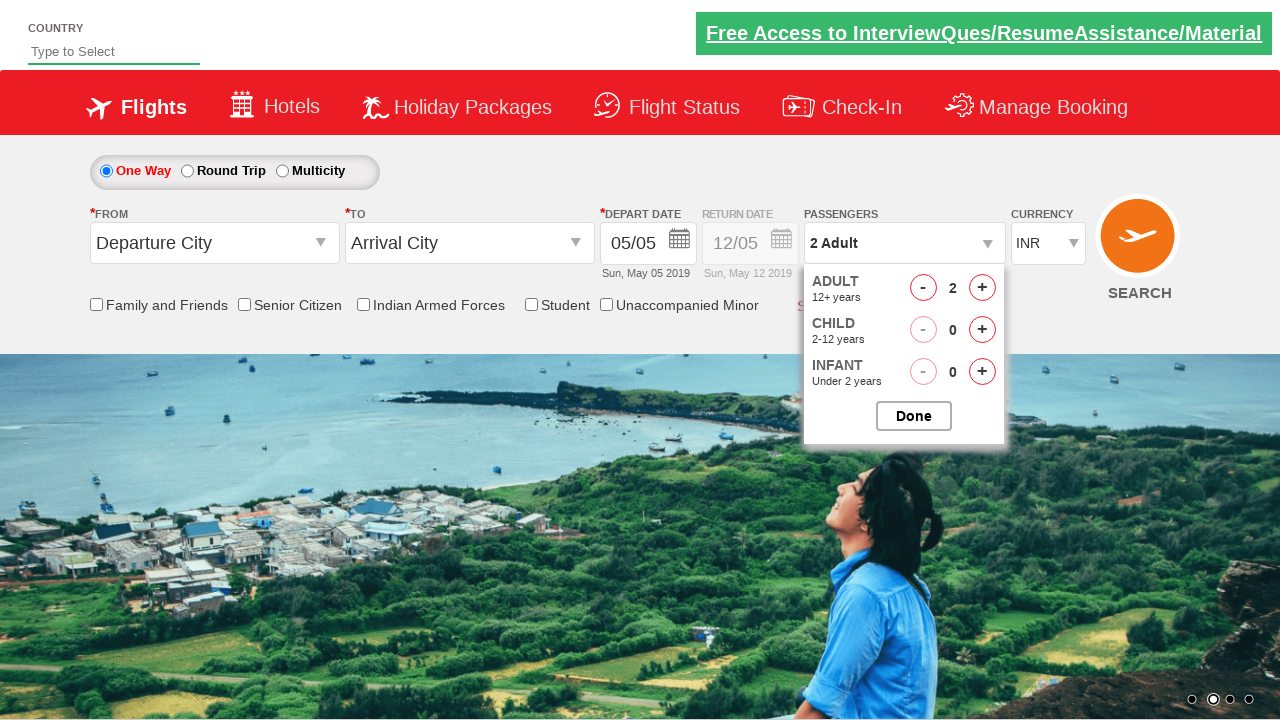

Incremented adult passenger count (iteration 2 of 4) at (982, 288) on #hrefIncAdt
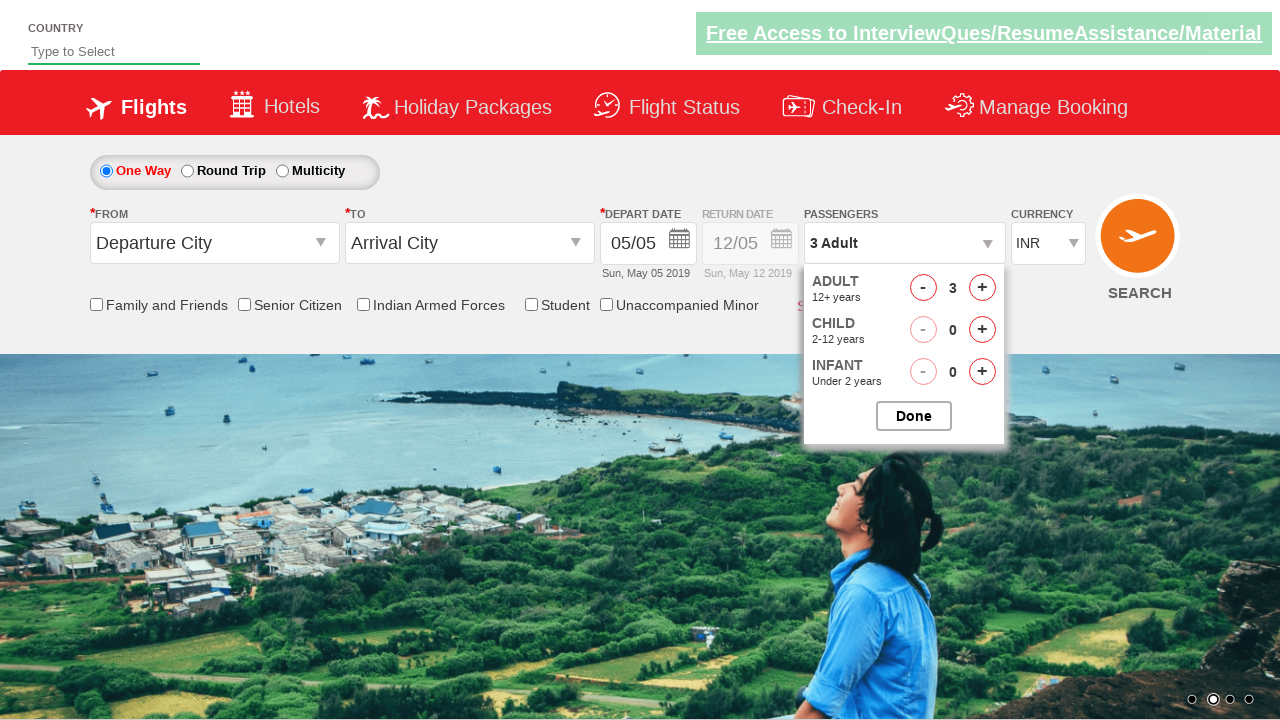

Incremented adult passenger count (iteration 3 of 4) at (982, 288) on #hrefIncAdt
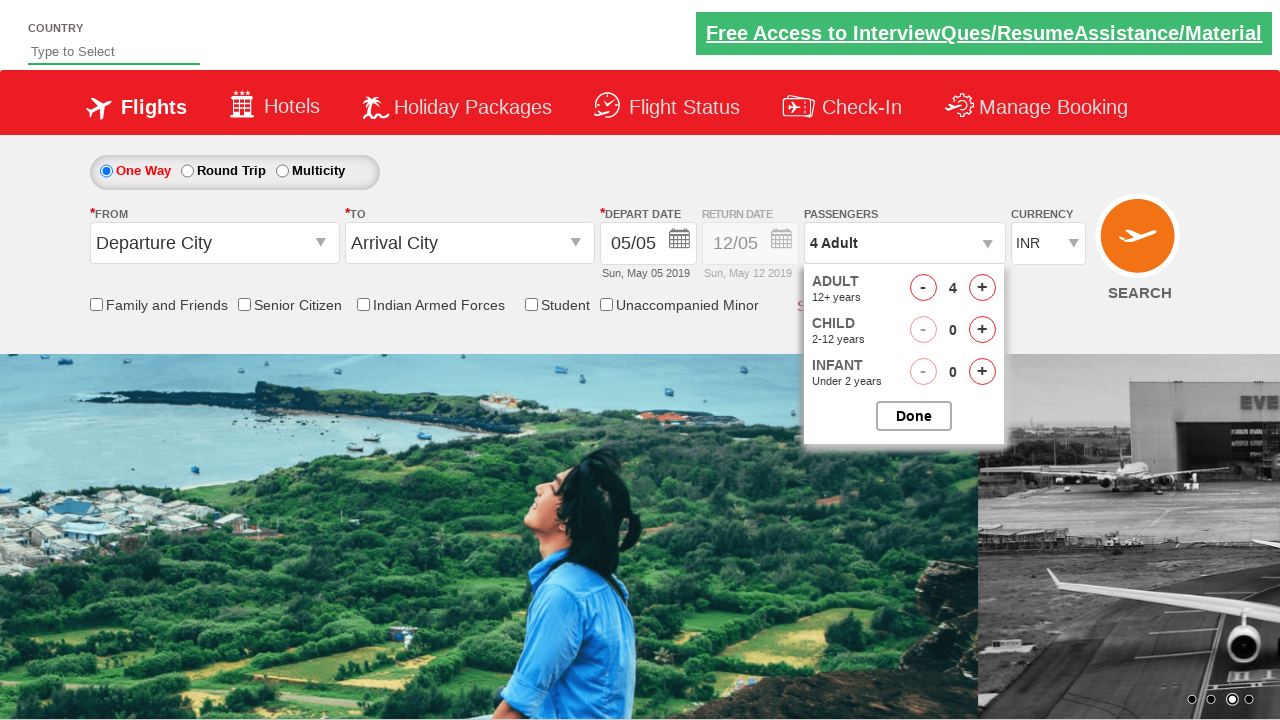

Incremented adult passenger count (iteration 4 of 4) at (982, 288) on #hrefIncAdt
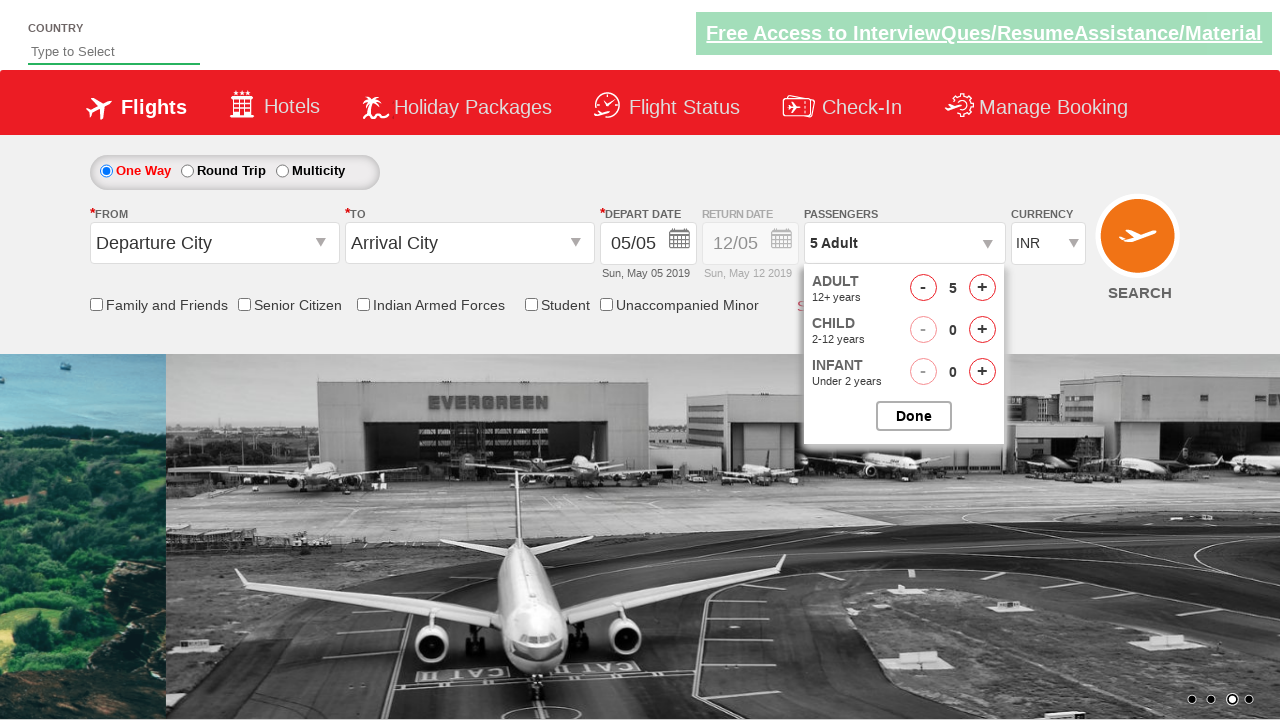

Clicked button to close passenger options dropdown at (914, 416) on #btnclosepaxoption
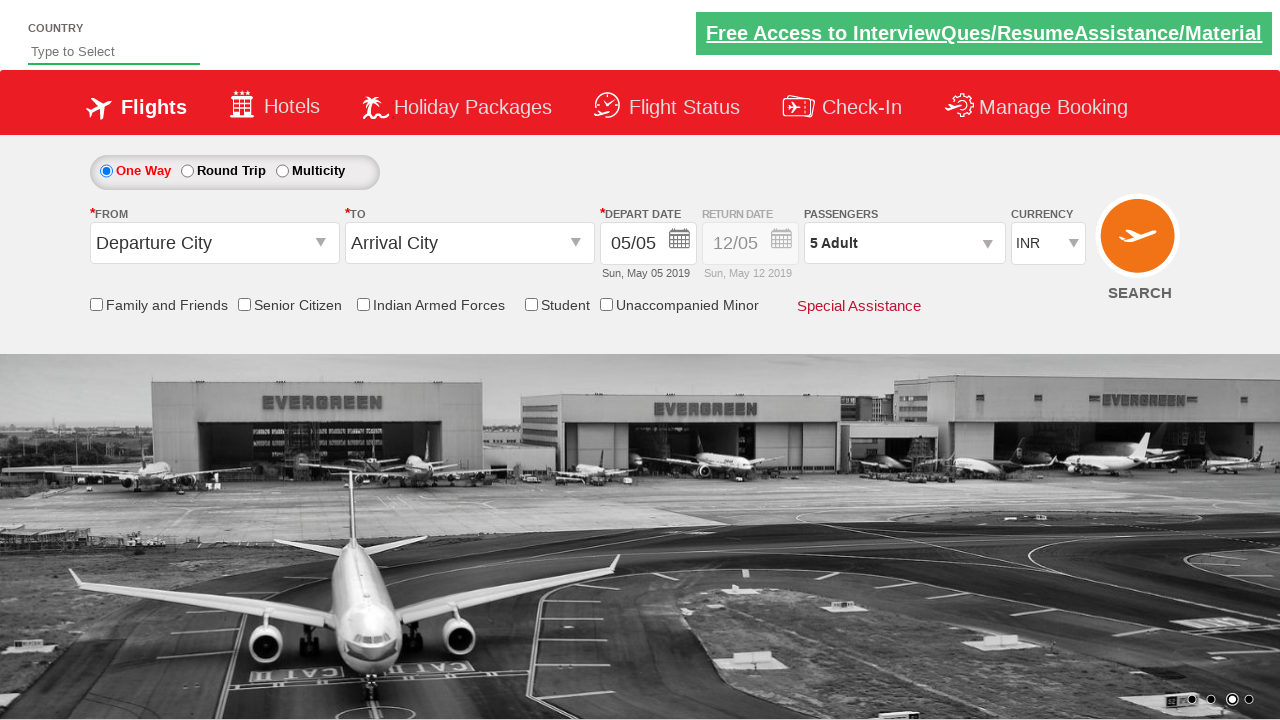

Passenger dropdown closed and selector confirmed
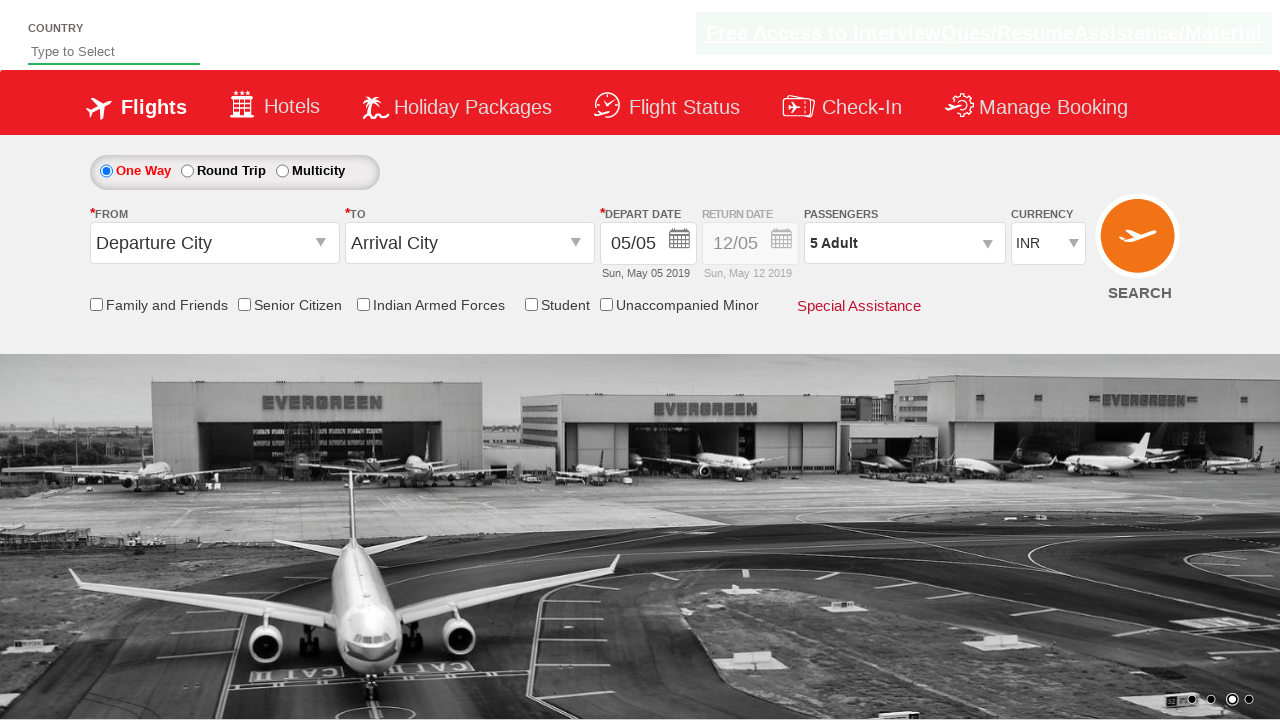

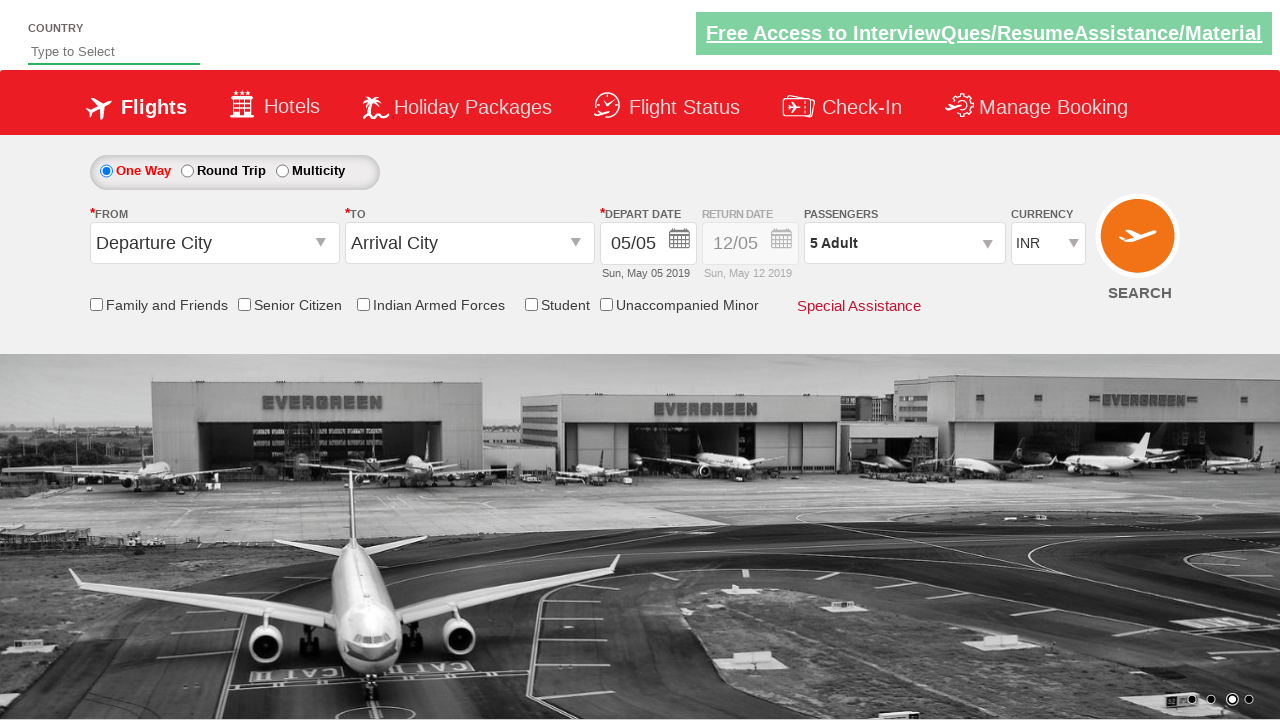